Tests the autocomplete input field by typing text into it

Starting URL: https://rahulshettyacademy.com/AutomationPractice/#

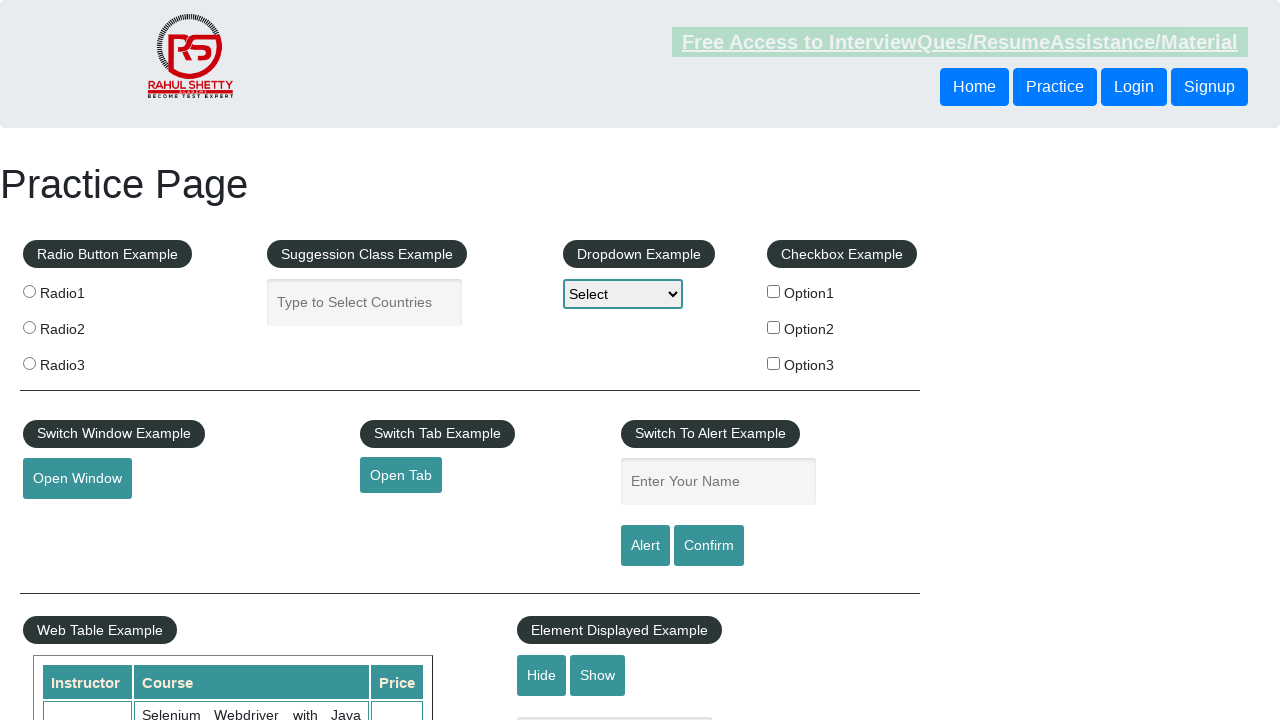

Filled autocomplete input field with 'This is Awesome' on #autocomplete
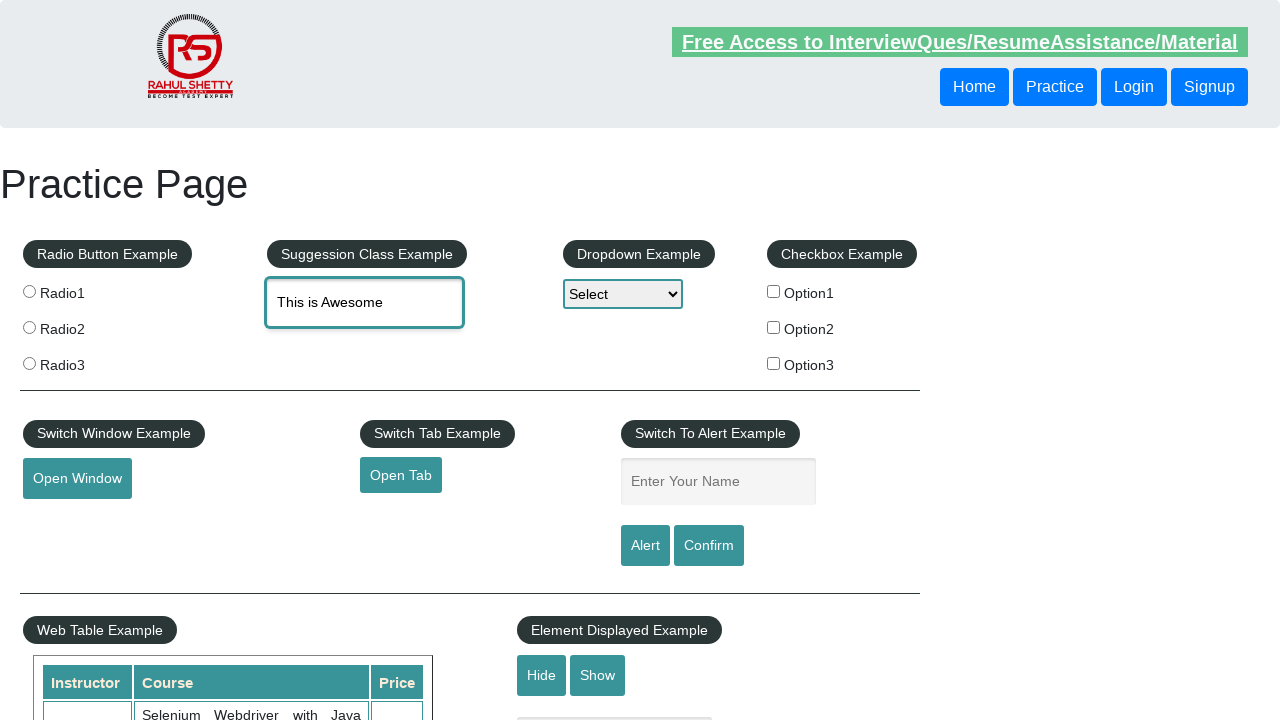

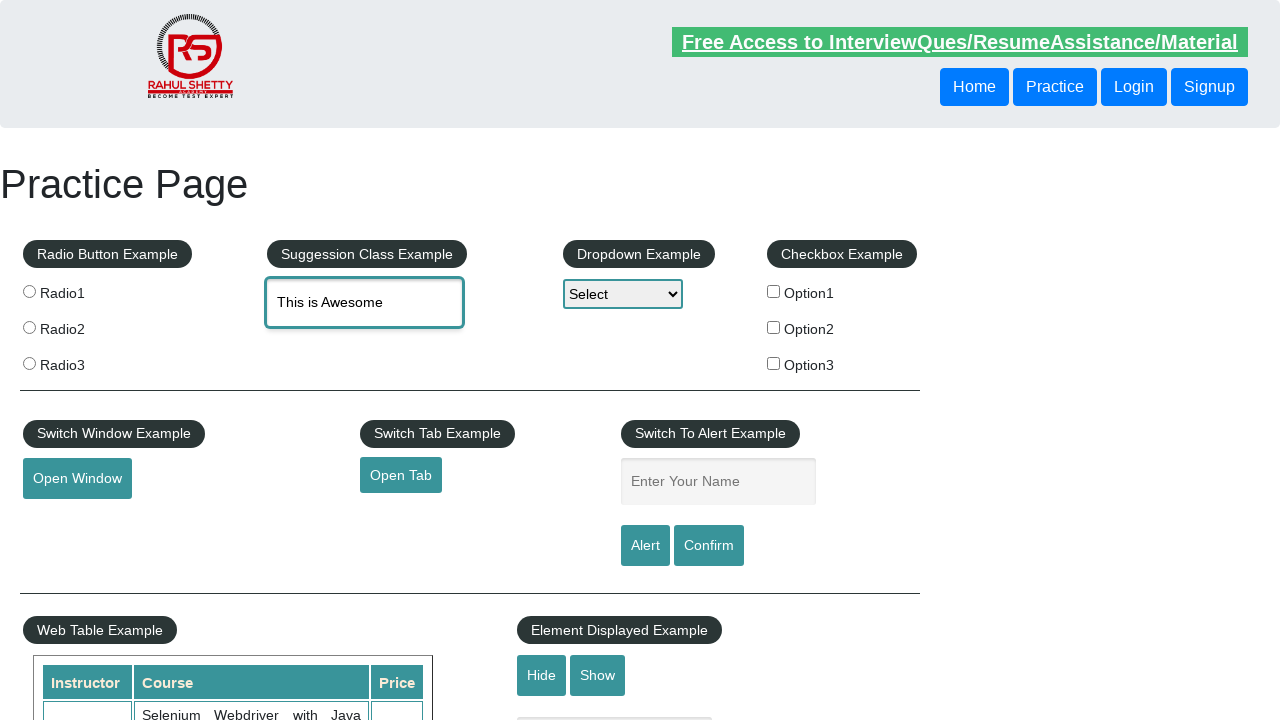